Tests basic mouse click operation by navigating to a registration page and clicking on the Home link

Starting URL: http://demo.automationtesting.in/Register.html

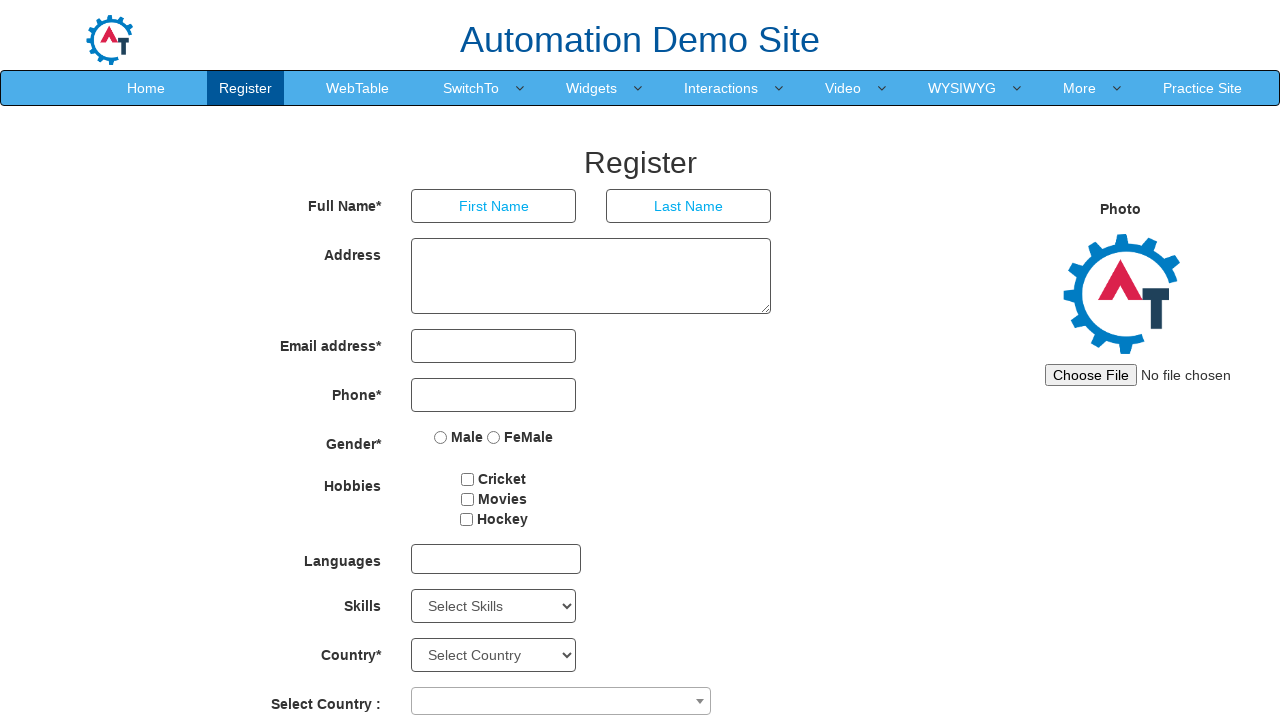

Clicked on the Home link at (146, 88) on a:text('Home')
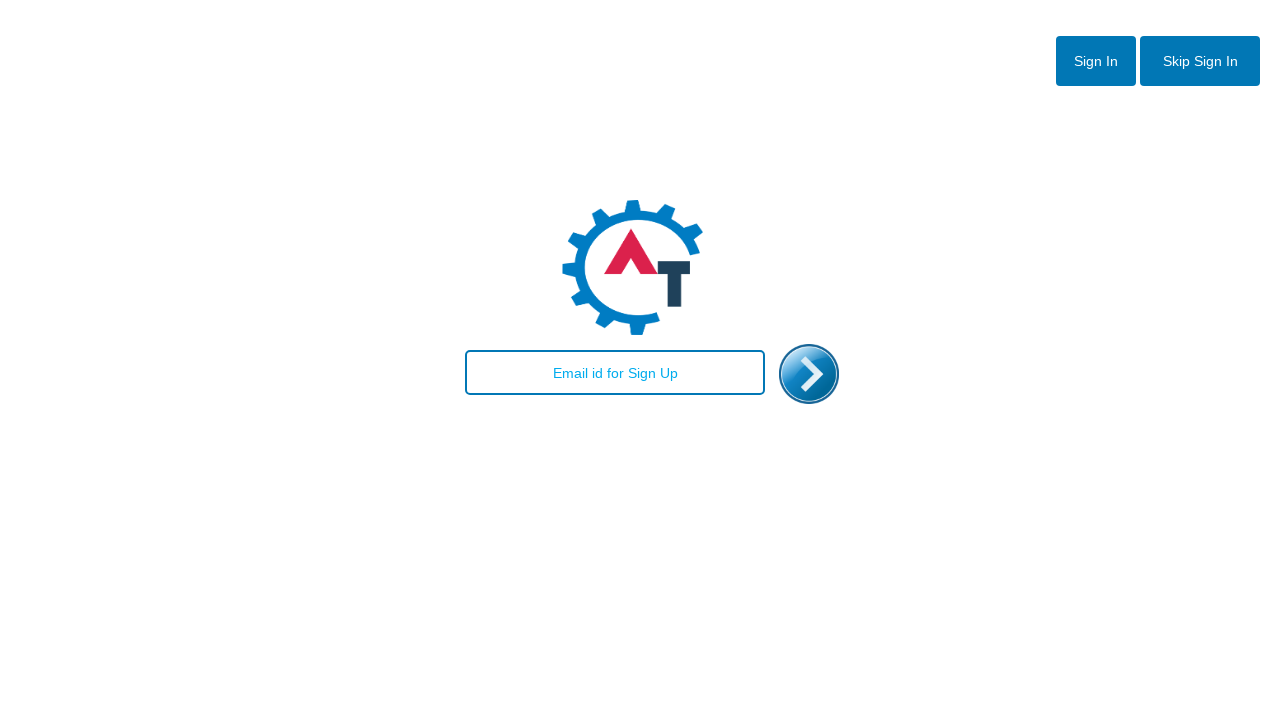

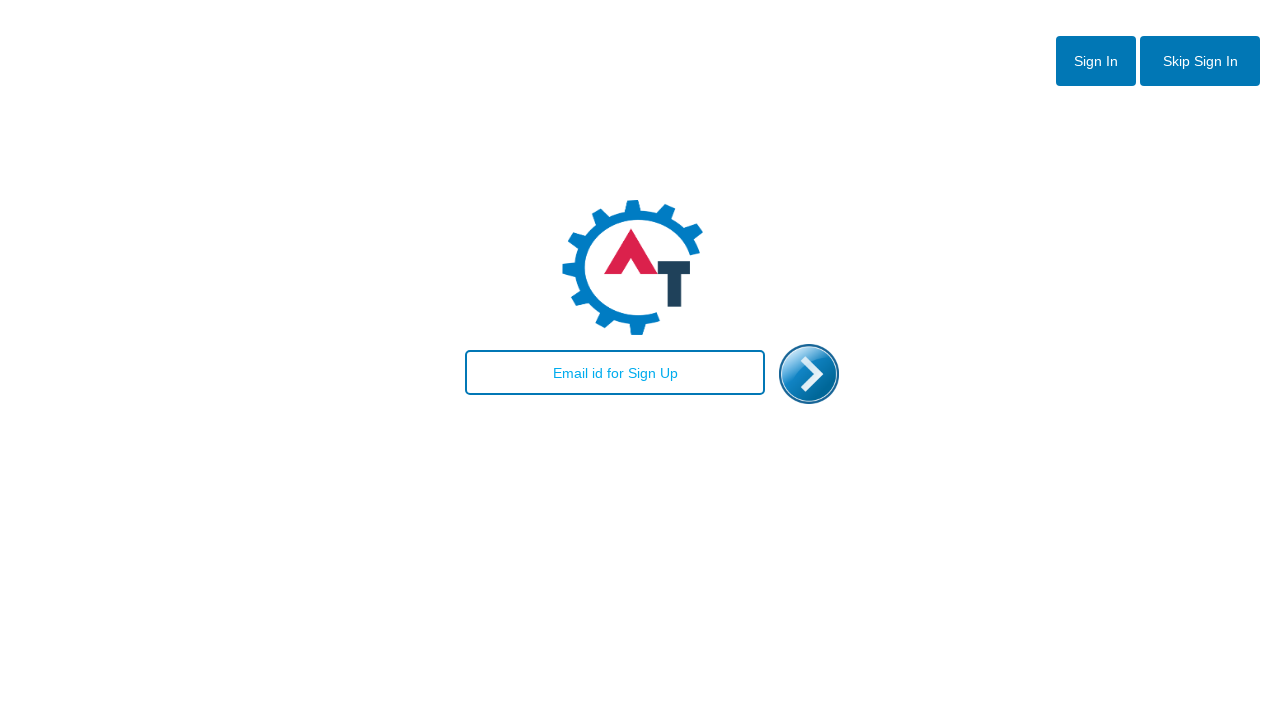